Tests handling of different JavaScript alert types - simple alert, confirmation alert, and prompt alert by accepting, dismissing, and entering text

Starting URL: https://the-internet.herokuapp.com/javascript_alerts

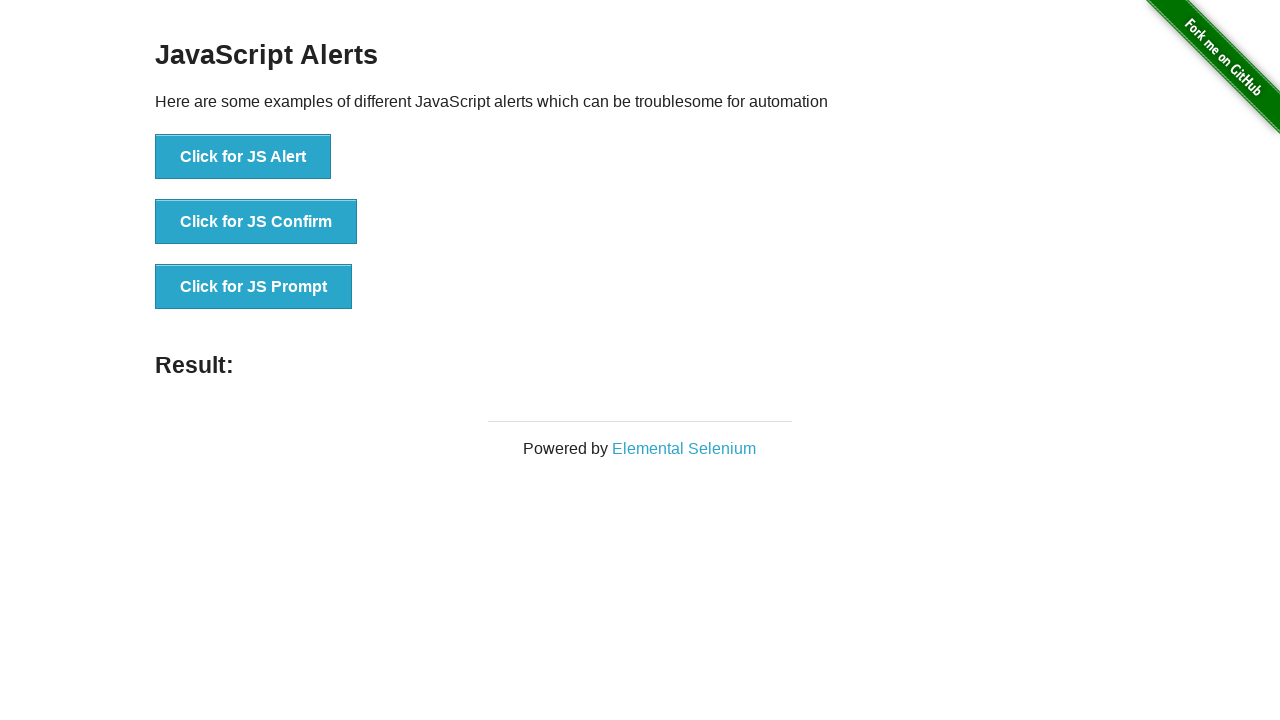

Clicked button to trigger simple JavaScript alert at (243, 157) on xpath=//button[contains(text(),'Click for JS Alert')]
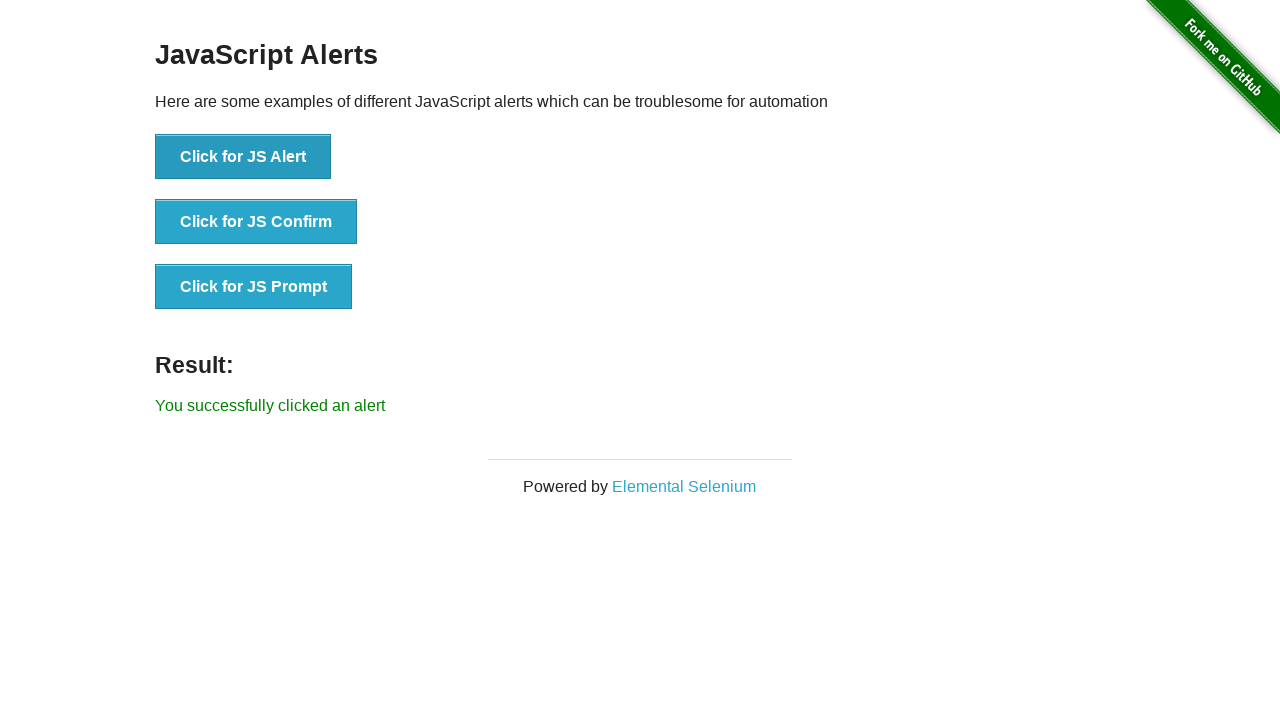

Set up dialog handler to accept simple alert
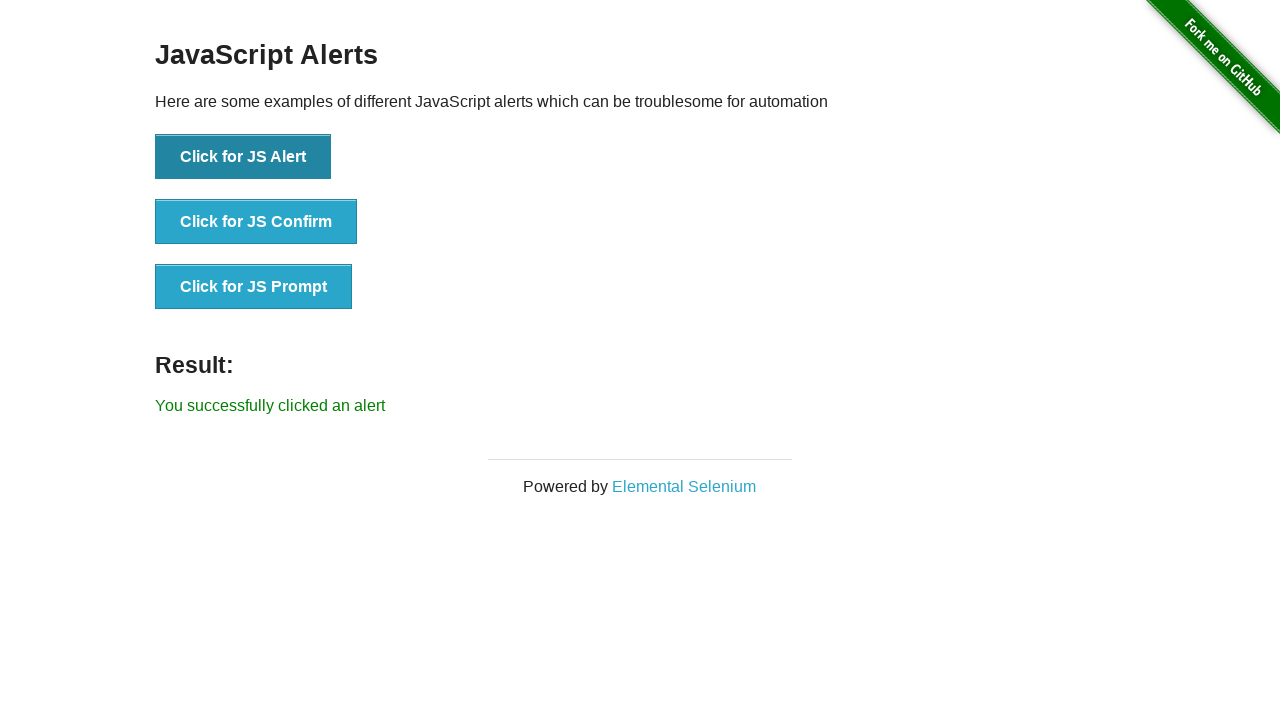

Waited 2 seconds for simple alert to be processed
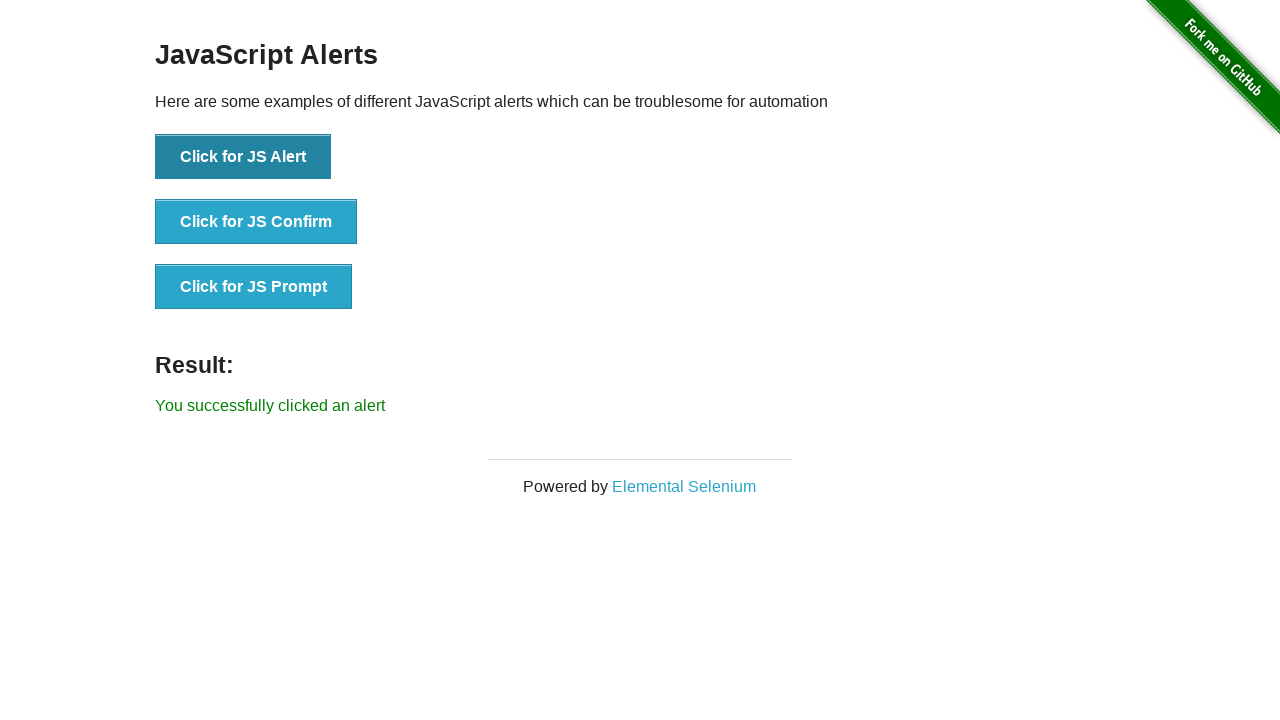

Clicked button to trigger confirmation alert at (256, 222) on xpath=//button[contains(text(),'Click for JS Confirm')]
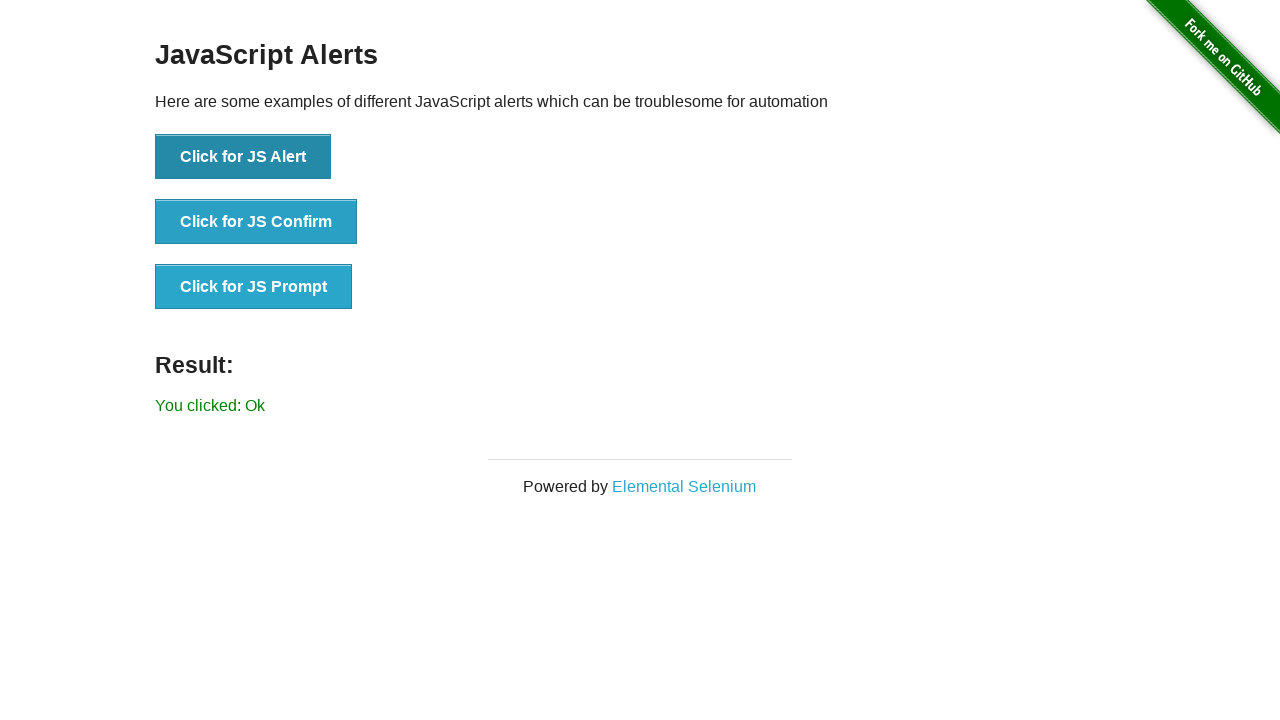

Set up dialog handler to dismiss confirmation alert
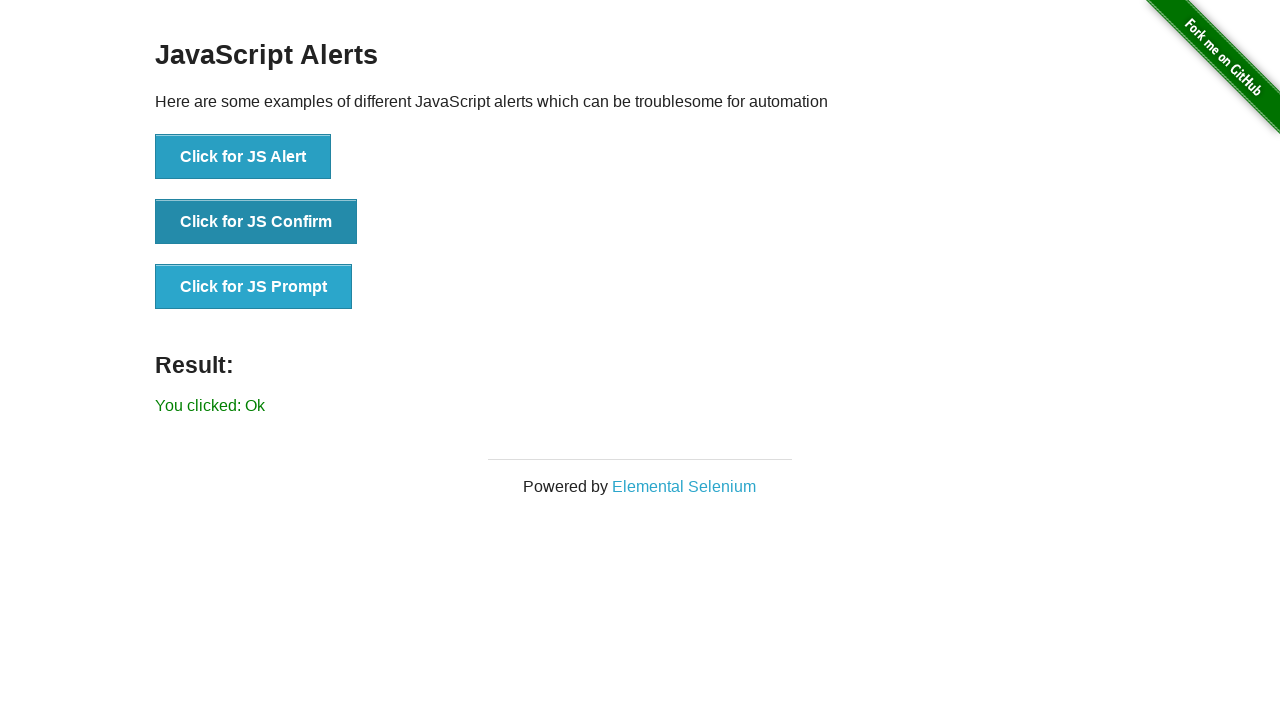

Waited 2 seconds for confirmation alert to be processed
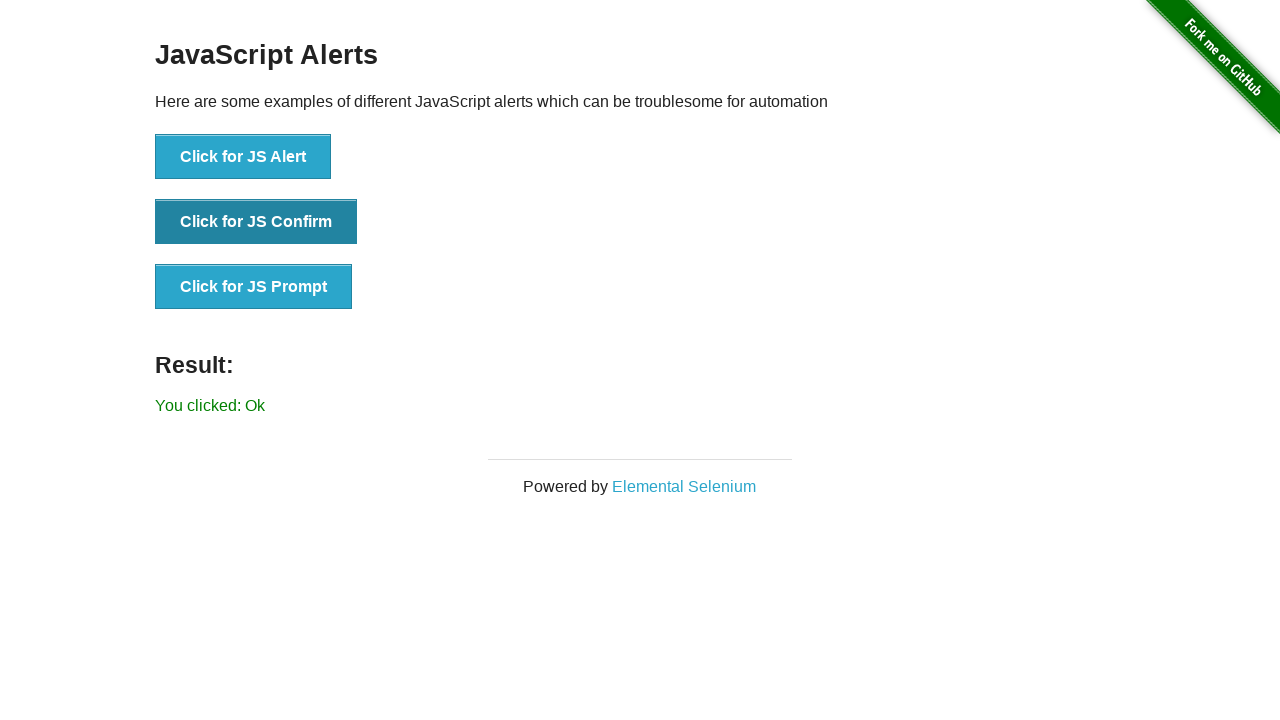

Clicked button to trigger prompt alert at (254, 287) on xpath=//button[contains(text(),'Click for JS Prompt')]
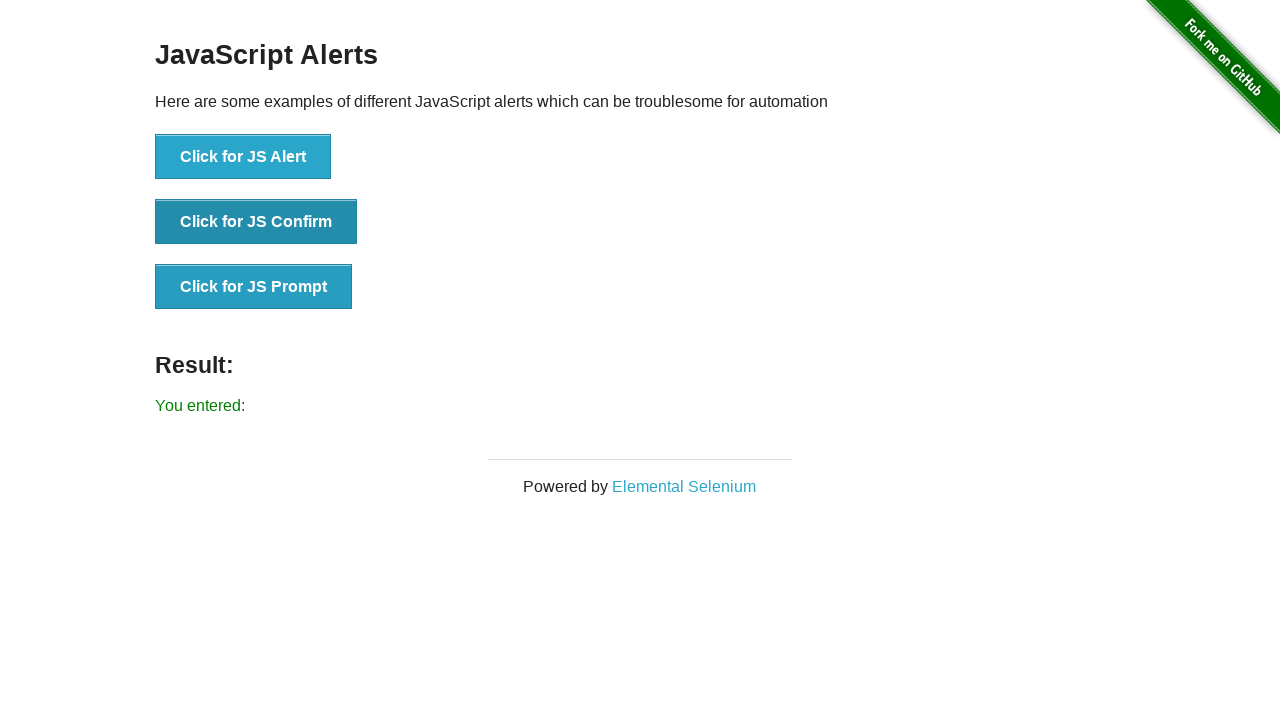

Set up dialog handler to accept prompt alert with text 'hello world'
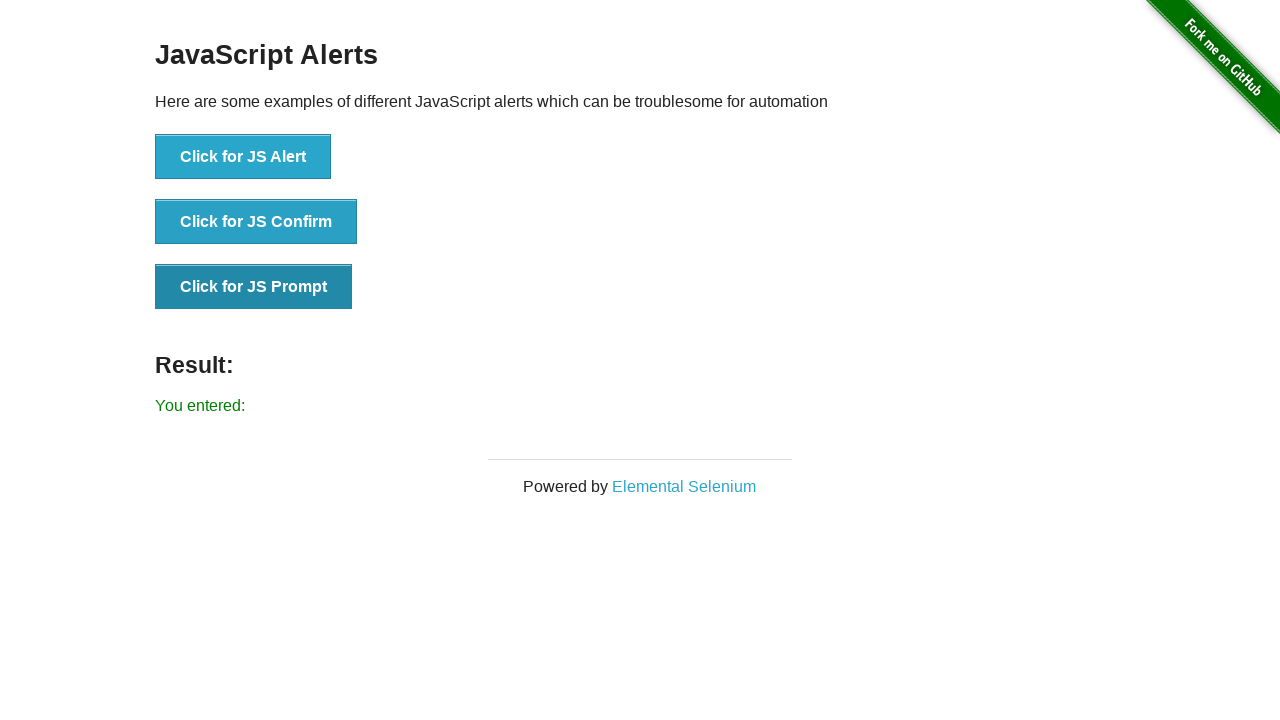

Waited 2 seconds for prompt alert to be processed
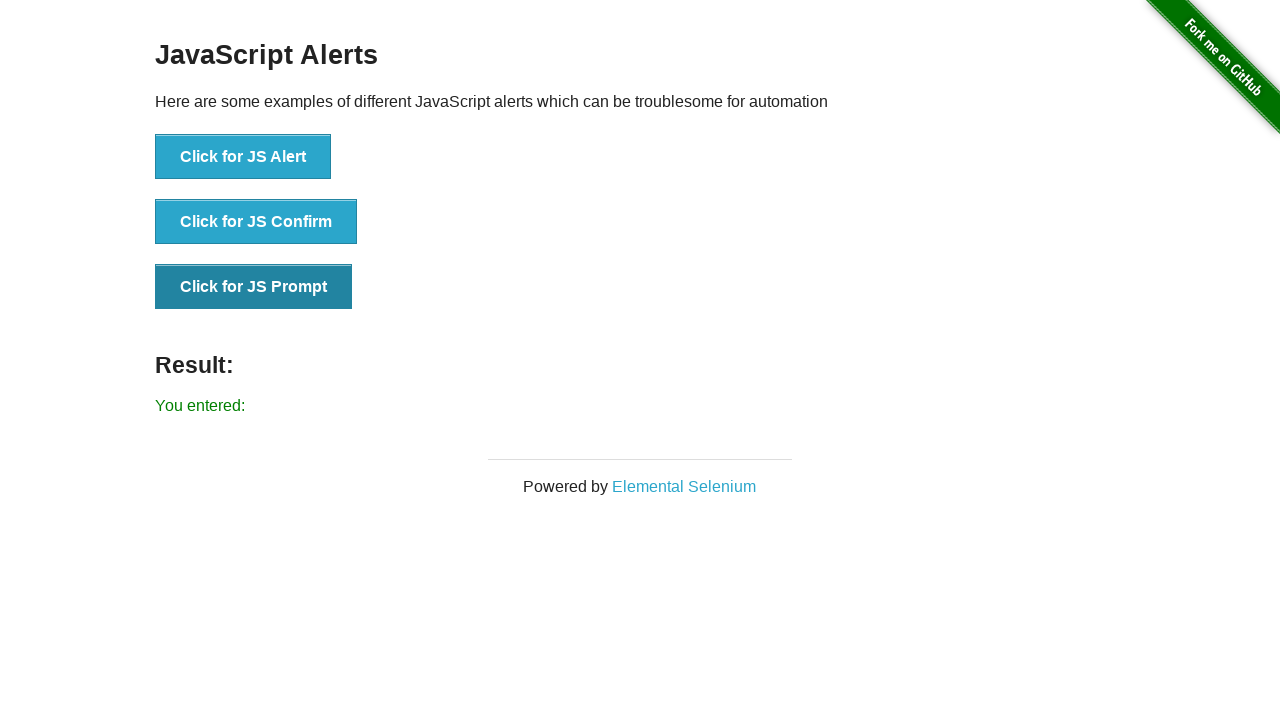

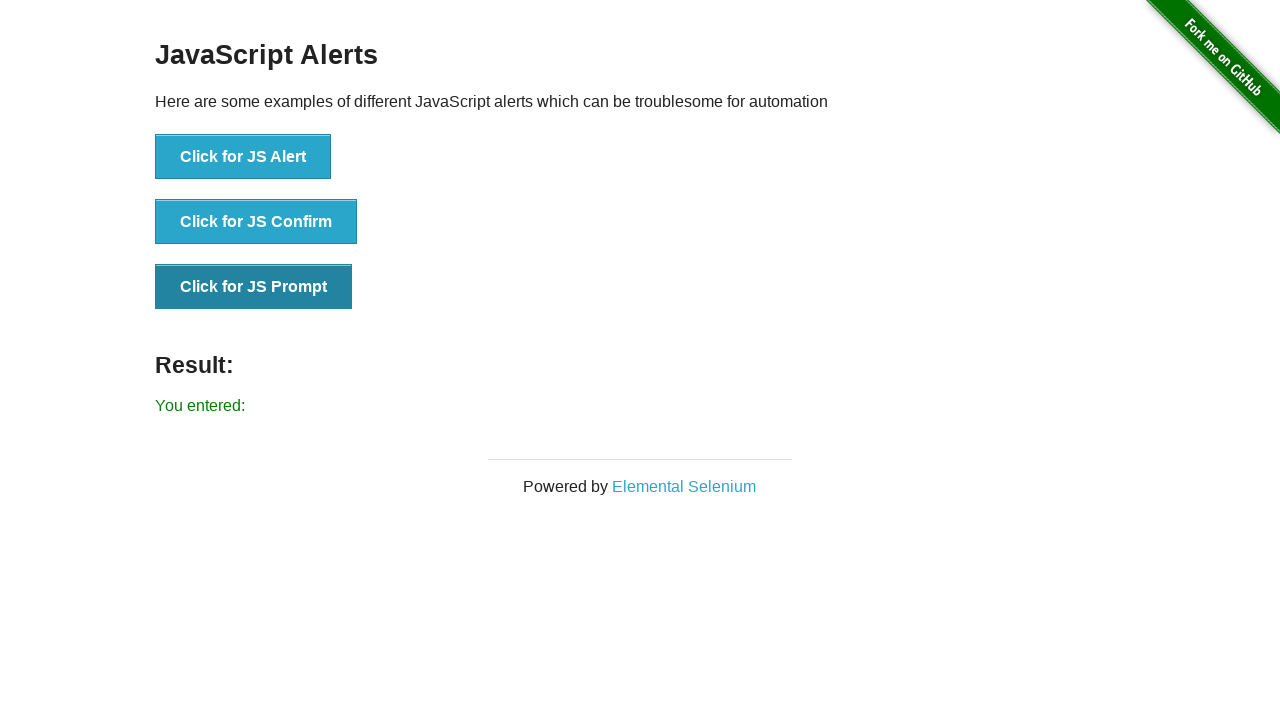